Tests drag and drop functionality on jQuery UI demo page by dragging a draggable element and dropping it onto a droppable target within an iframe

Starting URL: https://jqueryui.com/droppable/

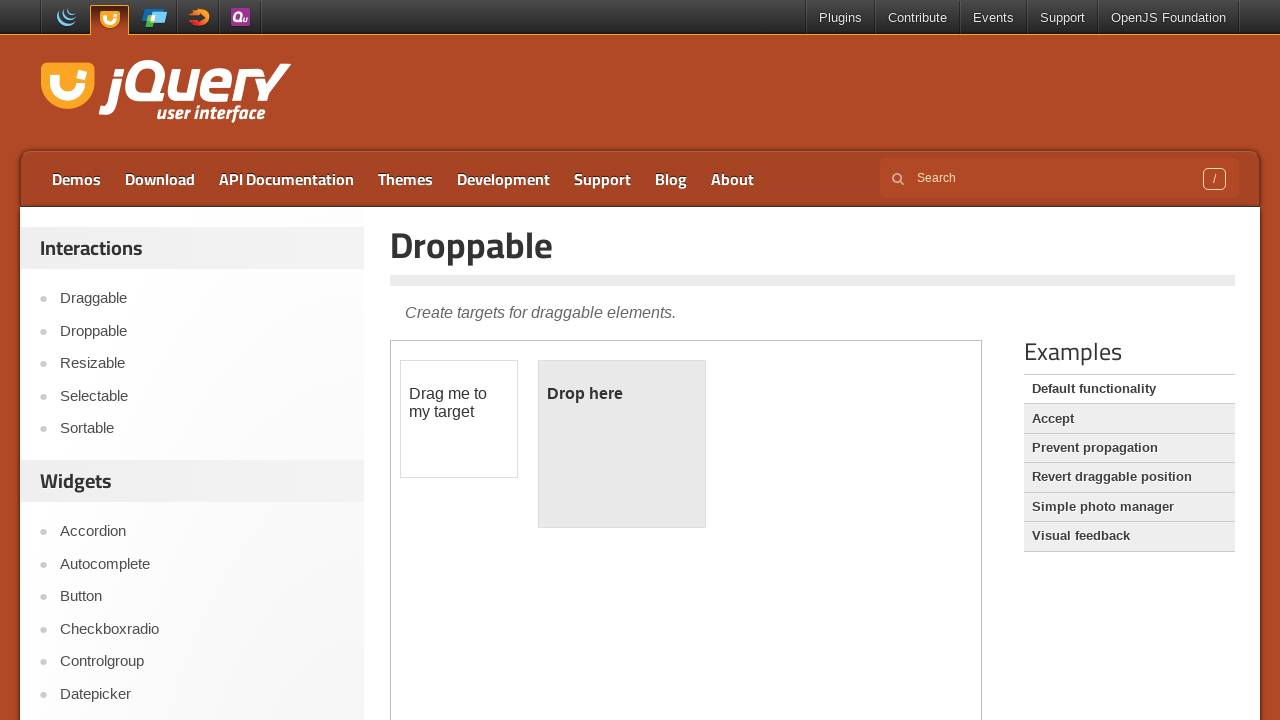

Located the demo iframe on the jQuery UI droppable page
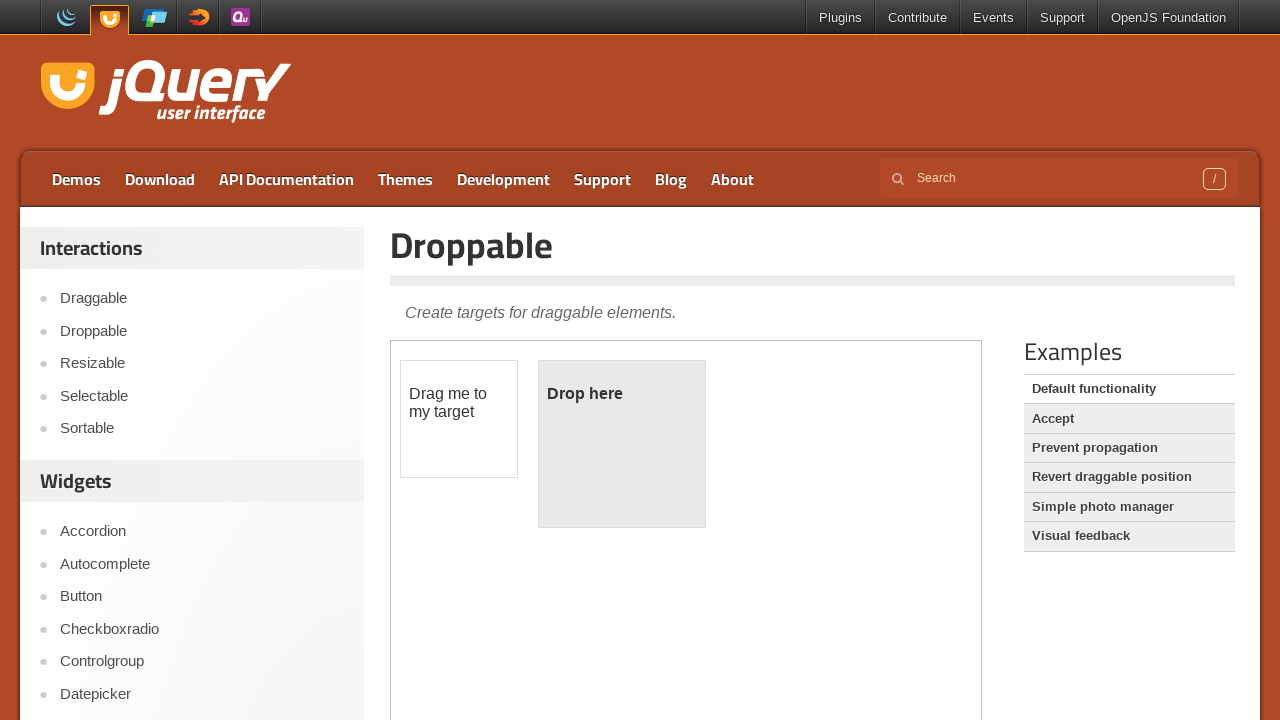

Located the draggable element within the iframe
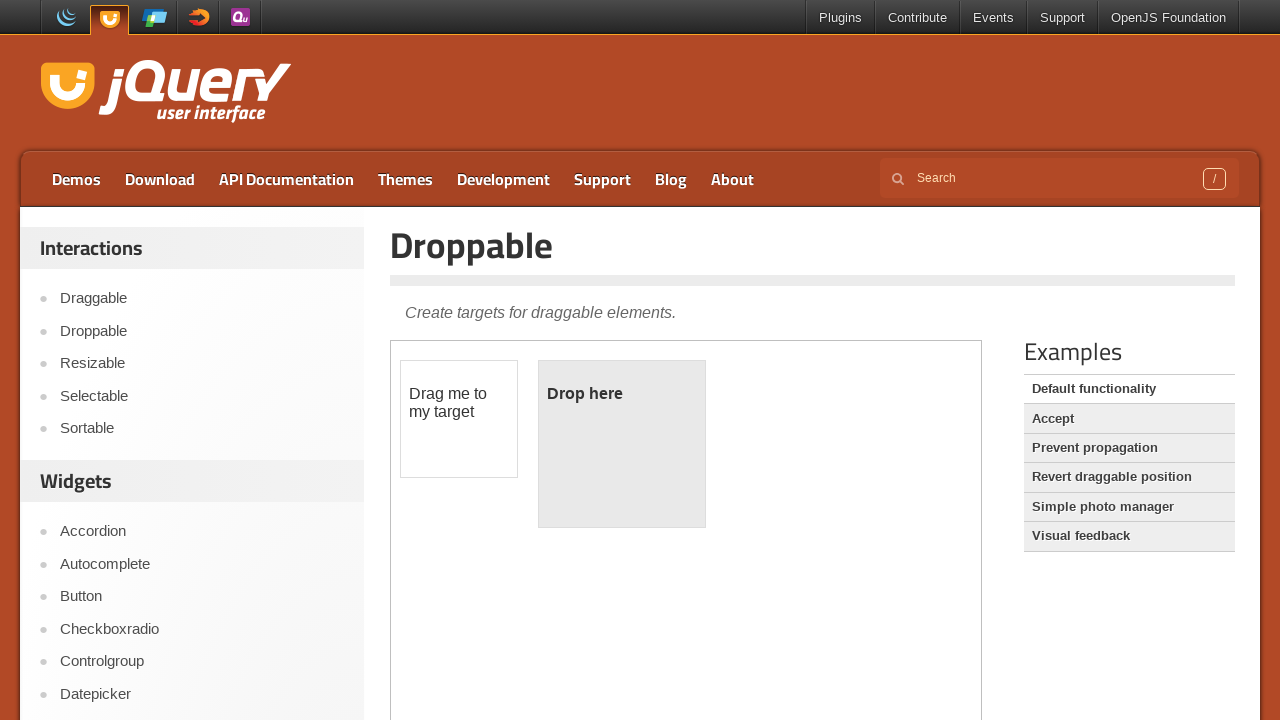

Located the droppable target element within the iframe
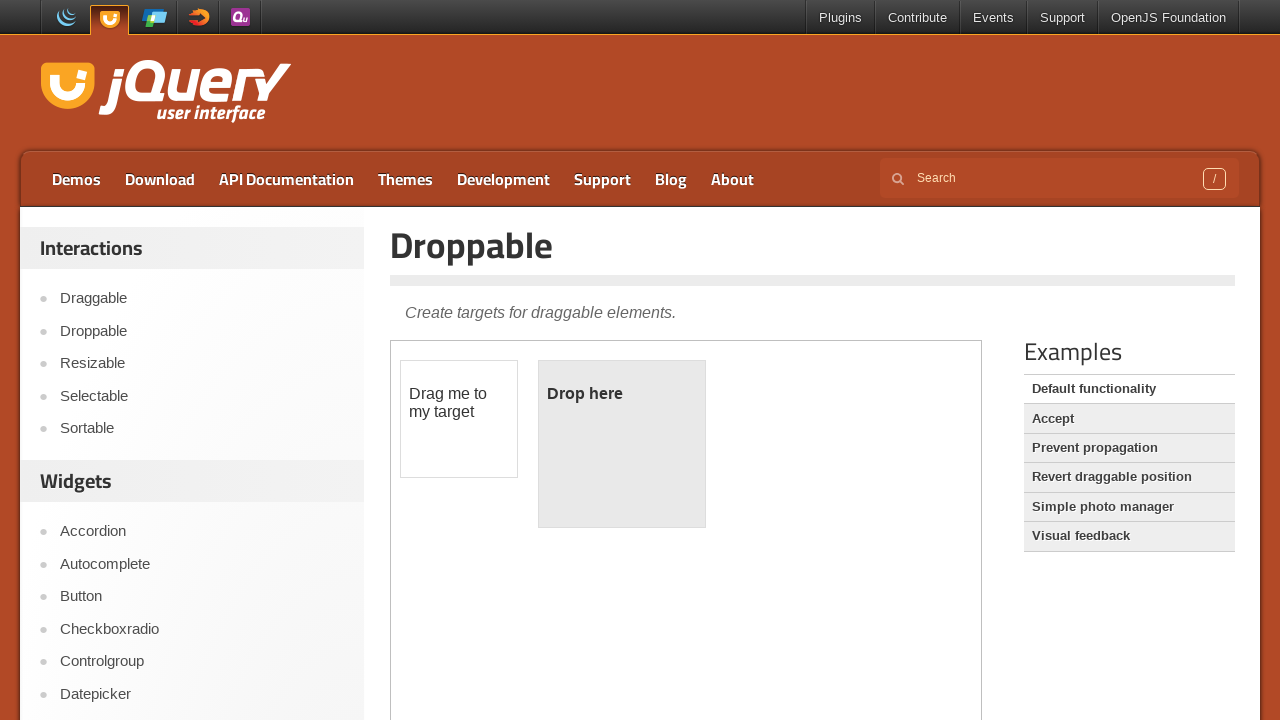

Dragged the draggable element and dropped it onto the droppable target at (622, 444)
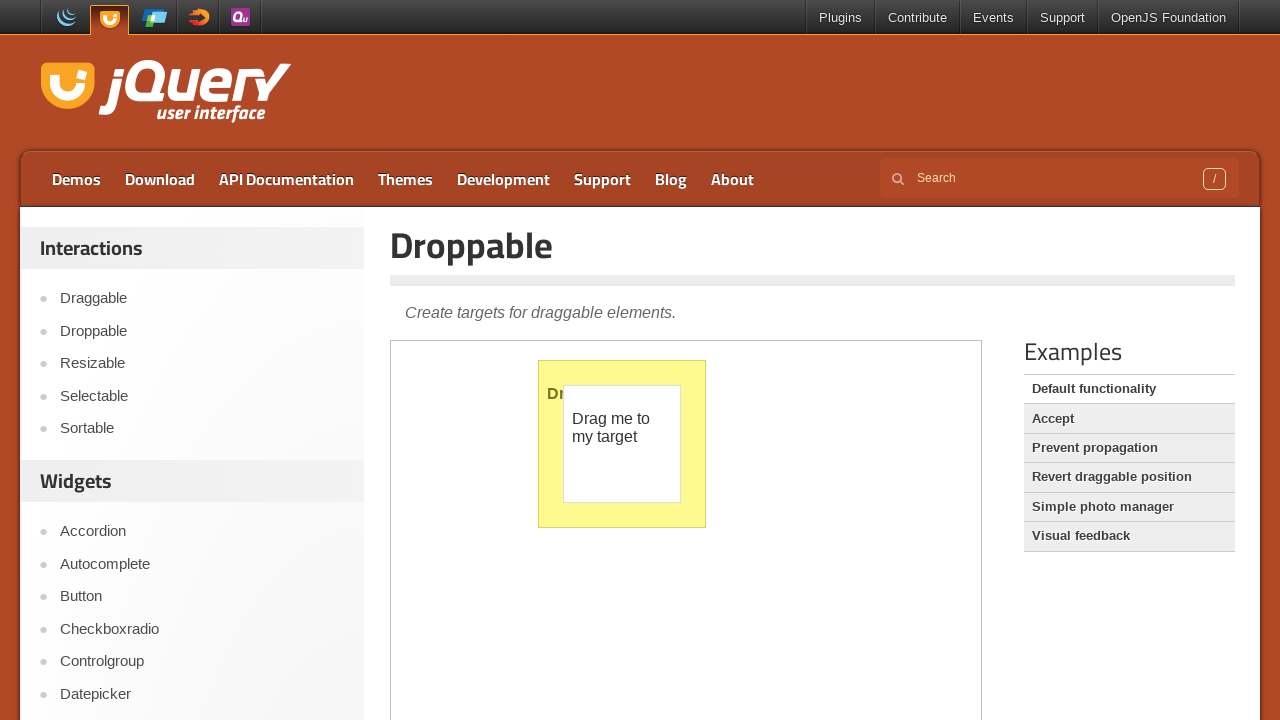

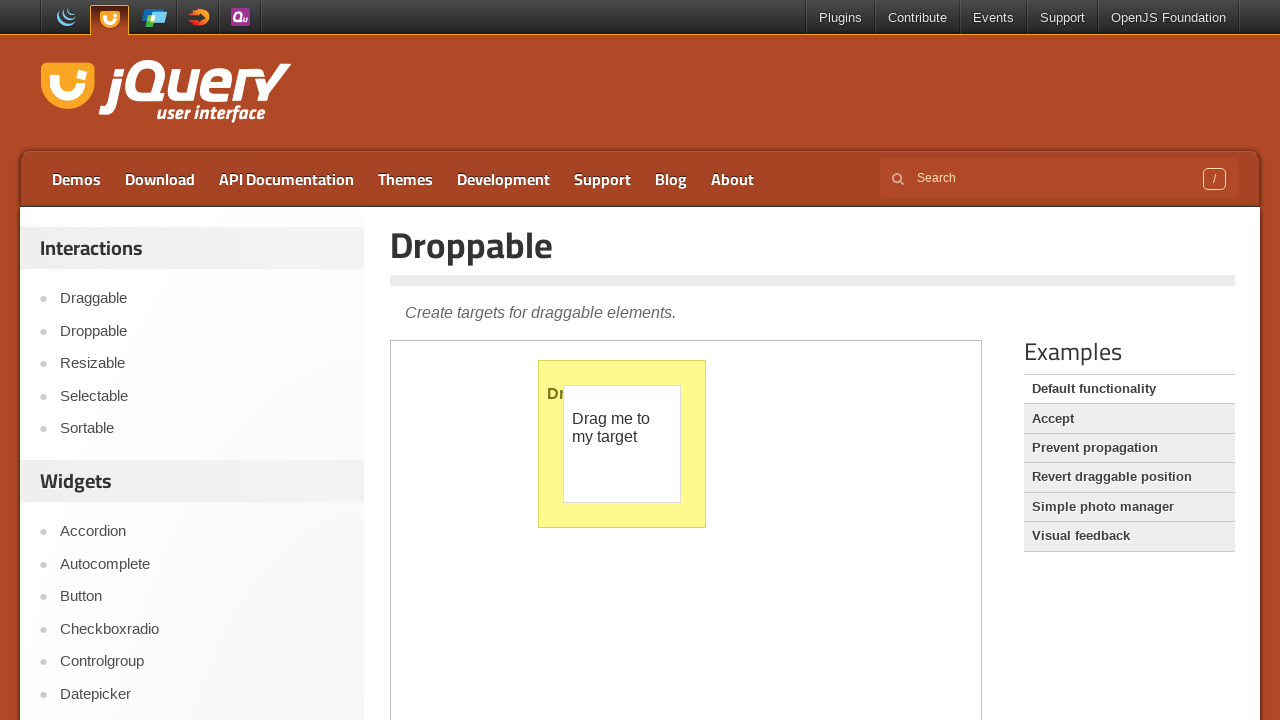